Tests iframe functionality by switching between iframes and interacting with elements inside them

Starting URL: https://practice-automation.com/

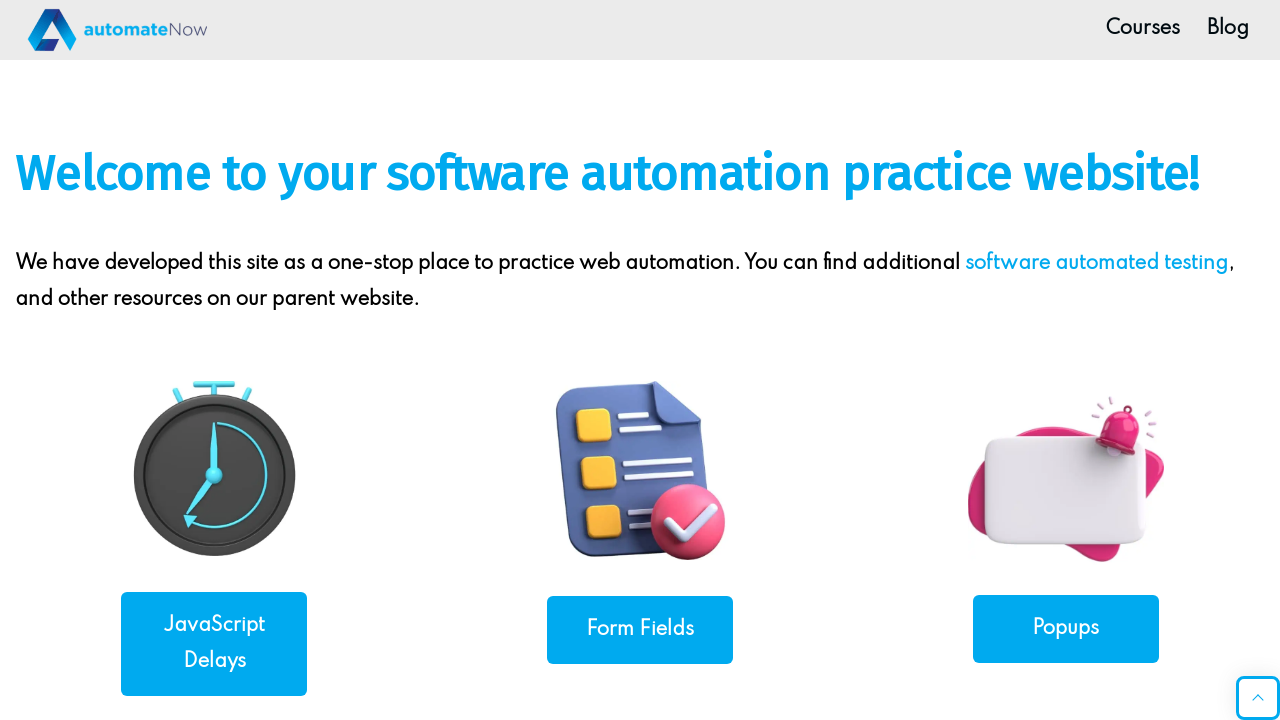

Clicked on Iframes menu link at (214, 360) on a:has-text('Iframes')
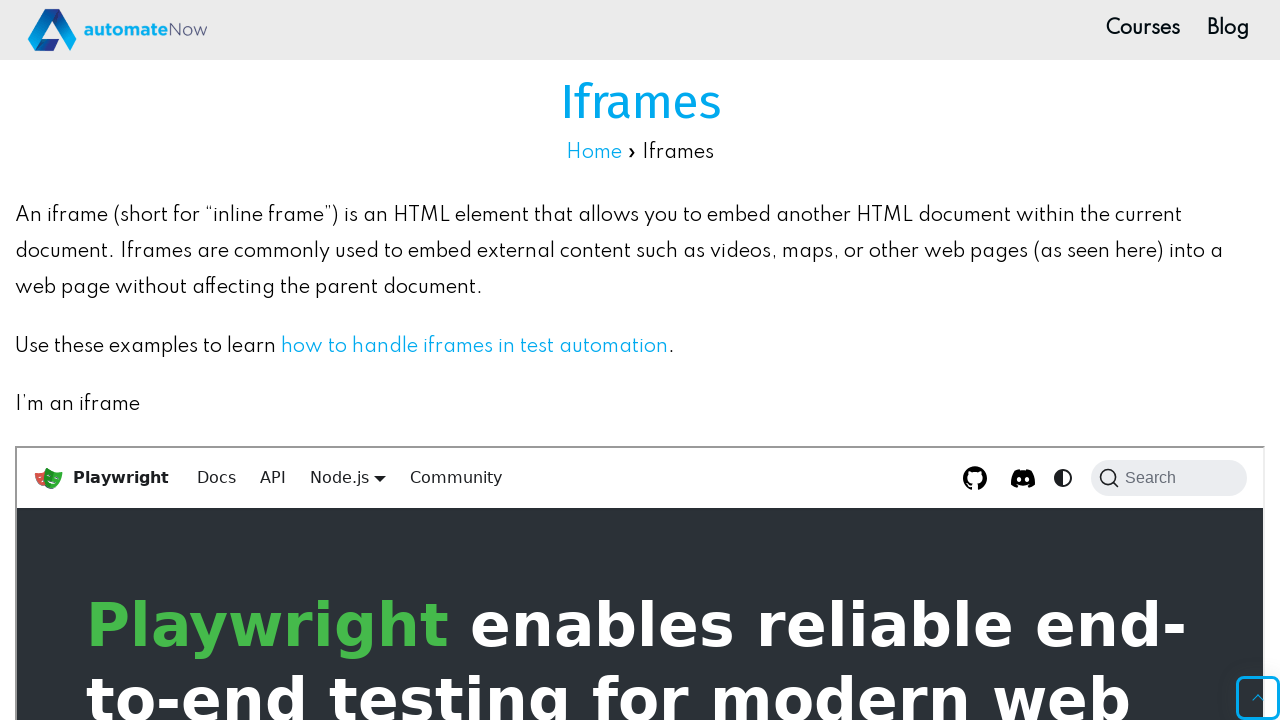

Waited 2000ms for page to load
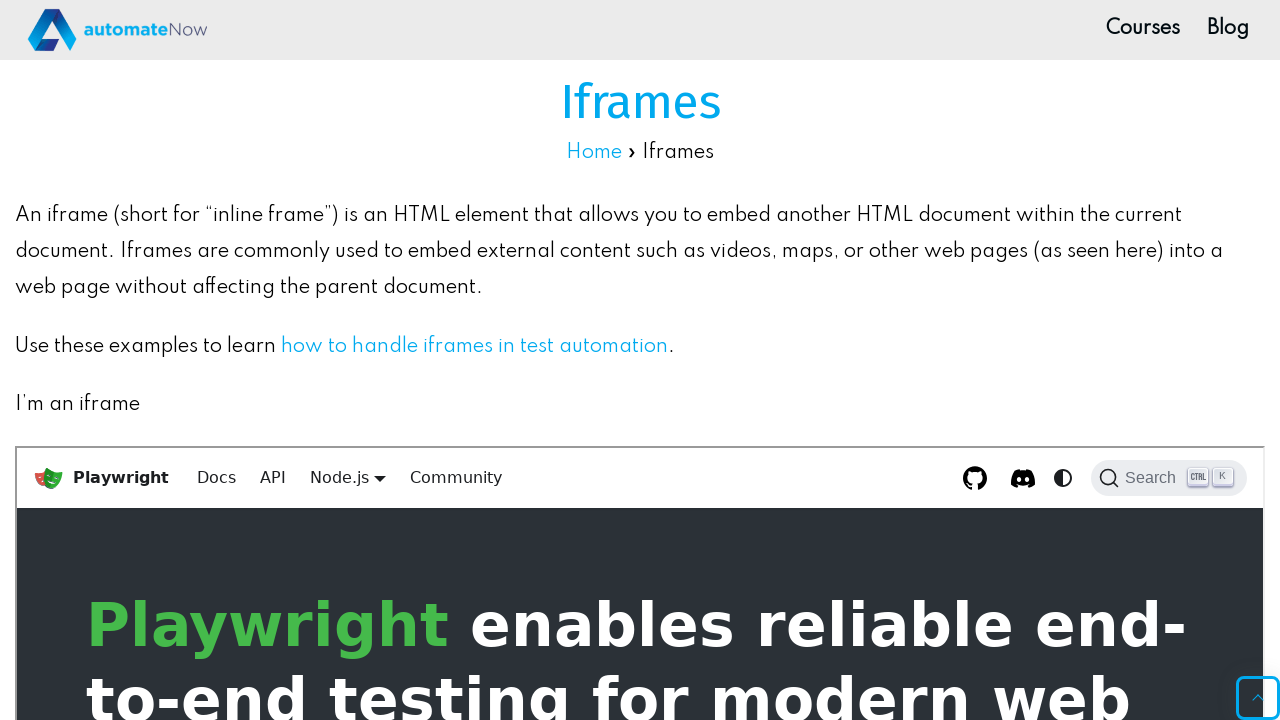

Located first iframe with id 'iframe-1'
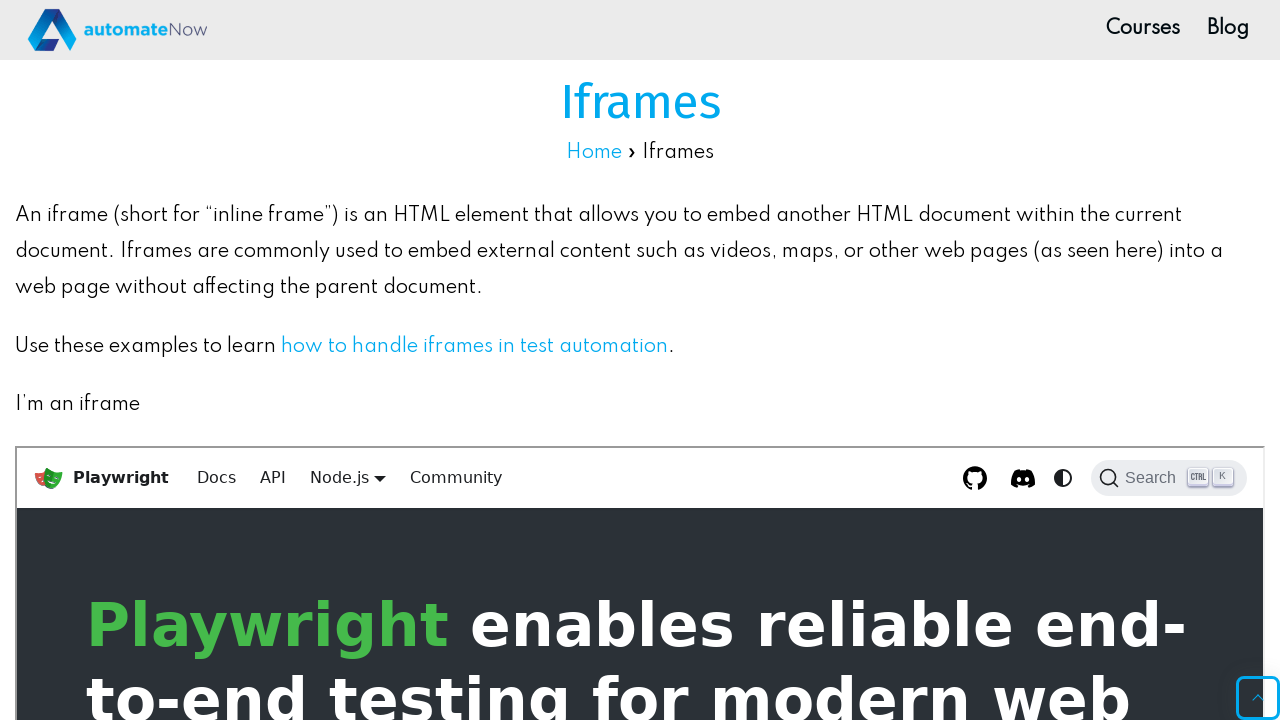

Clicked 'Get Started' button in first iframe at (184, 646) on #iframe-1 >> internal:control=enter-frame >> a.getStarted_Sjon
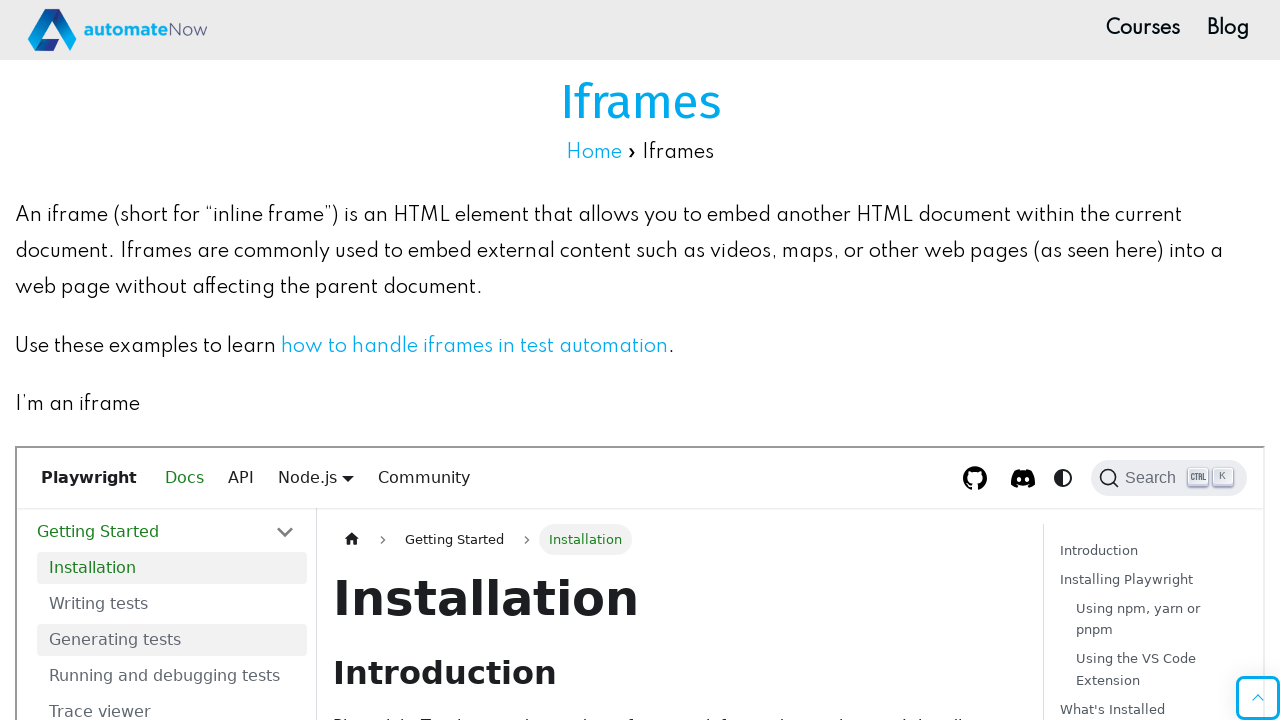

Scrolled 'Me too!' text into view
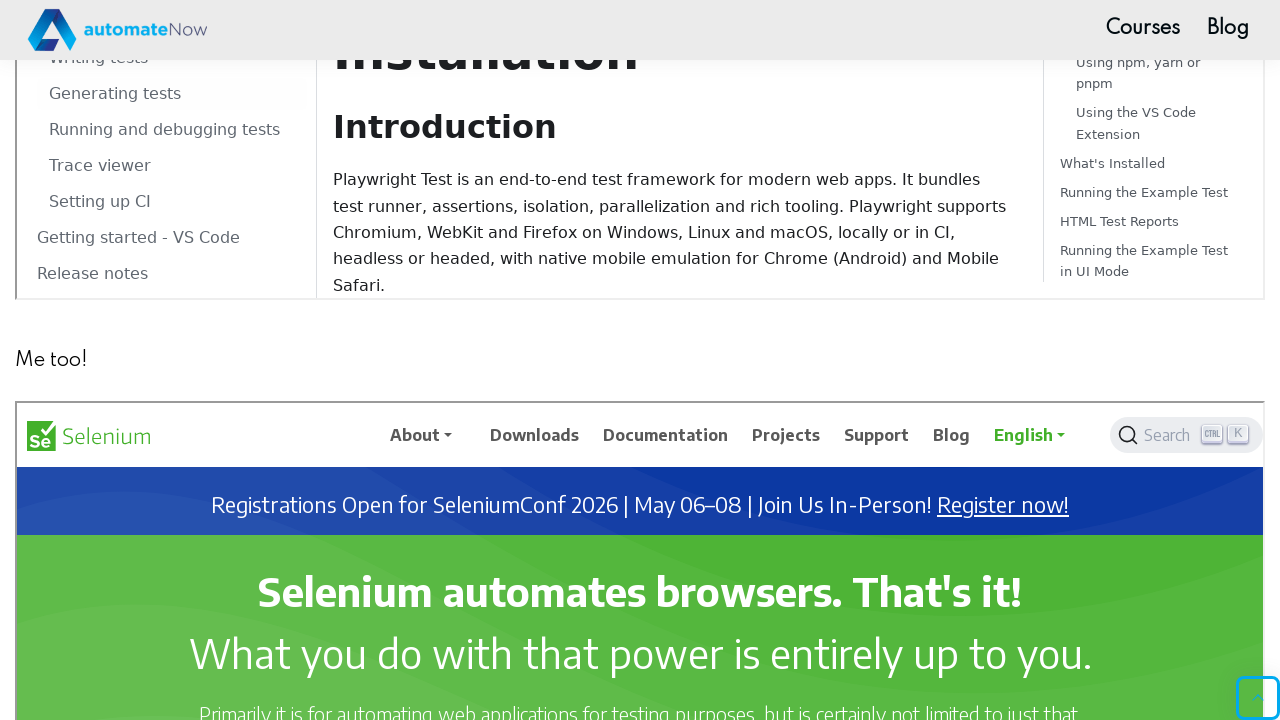

Waited 2000ms for second iframe section to load
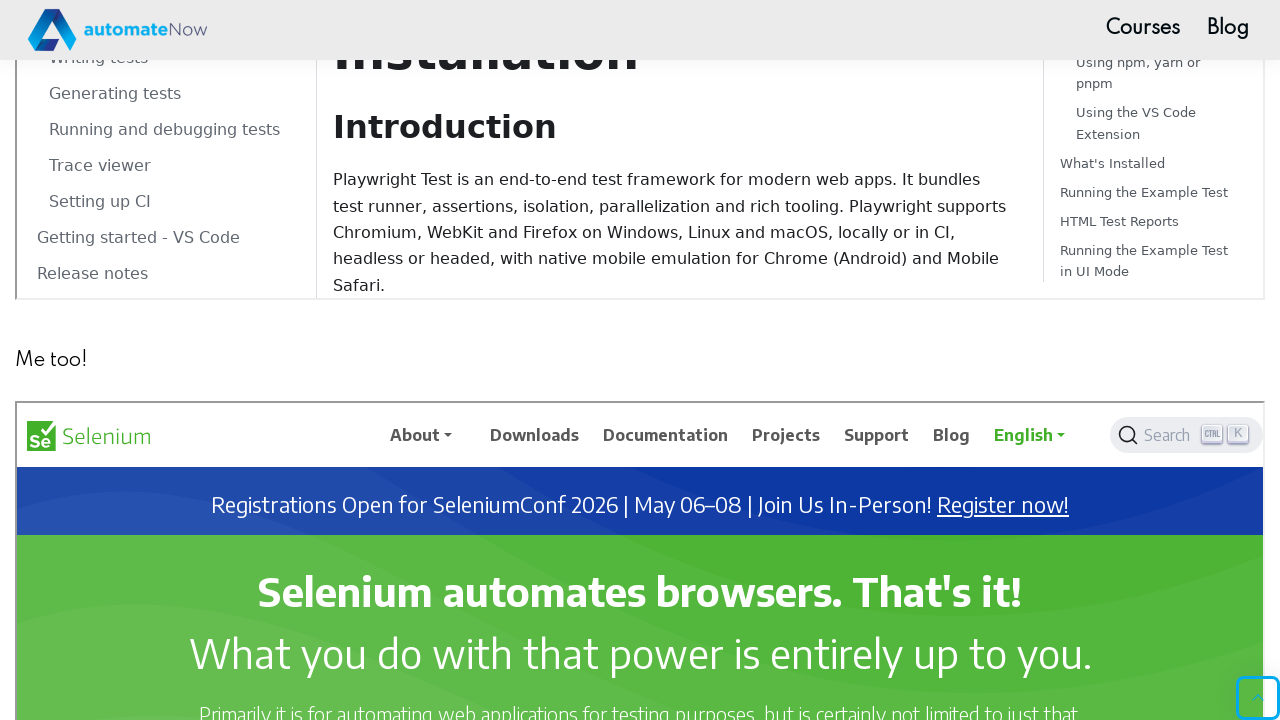

Located second iframe with id 'iframe-2'
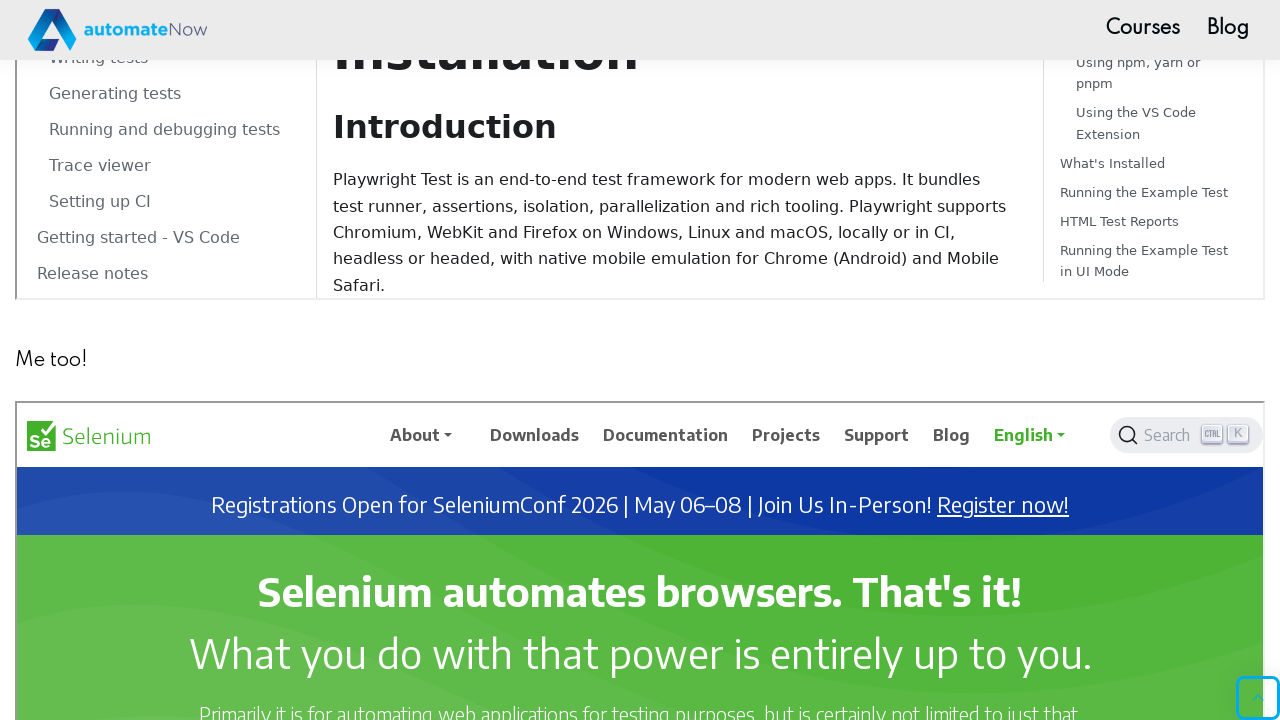

Scrolled dev-partners section into view in second iframe
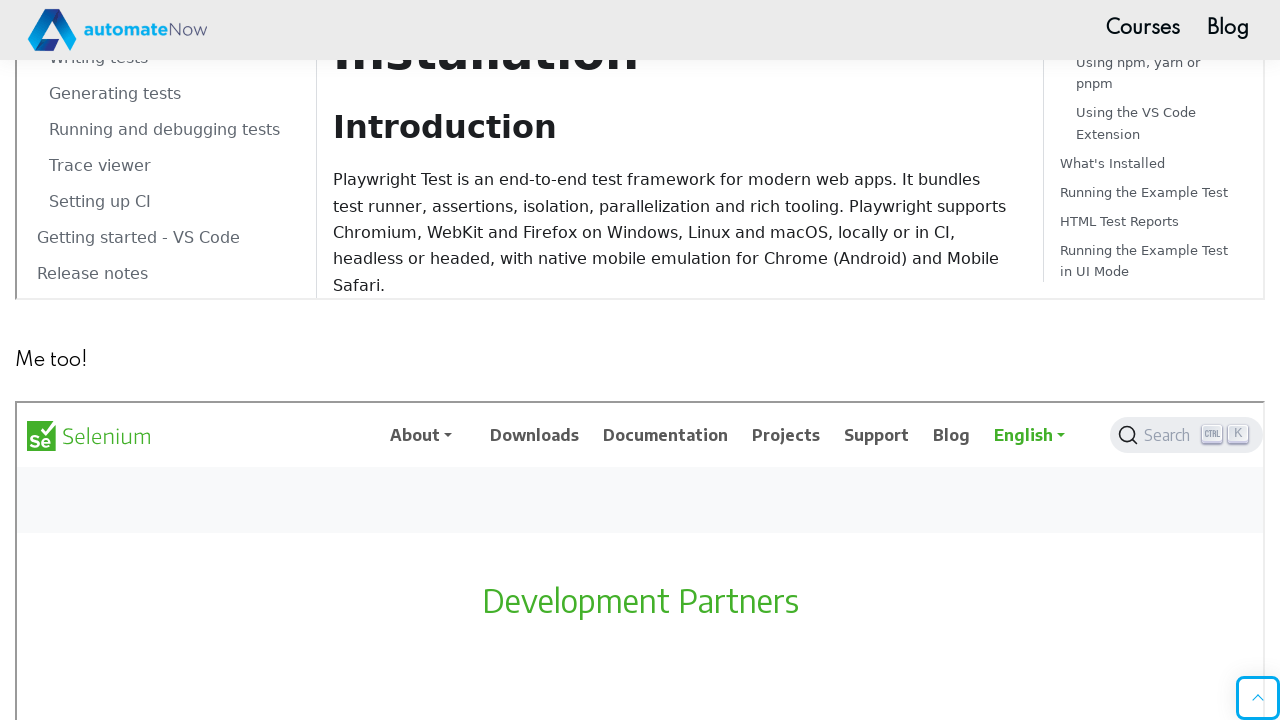

Clicked BrowserStack image in second iframe at (257, 361) on #iframe-2 >> internal:control=enter-frame >> img[alt='BrowserStack']
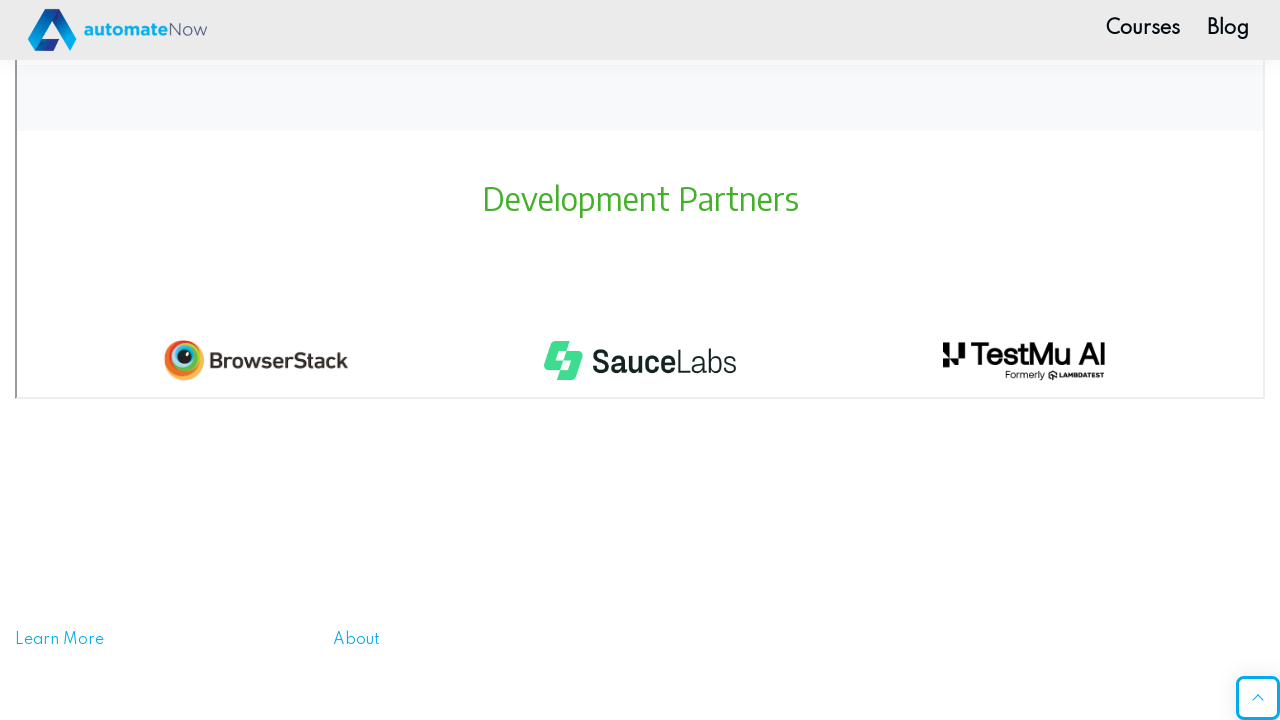

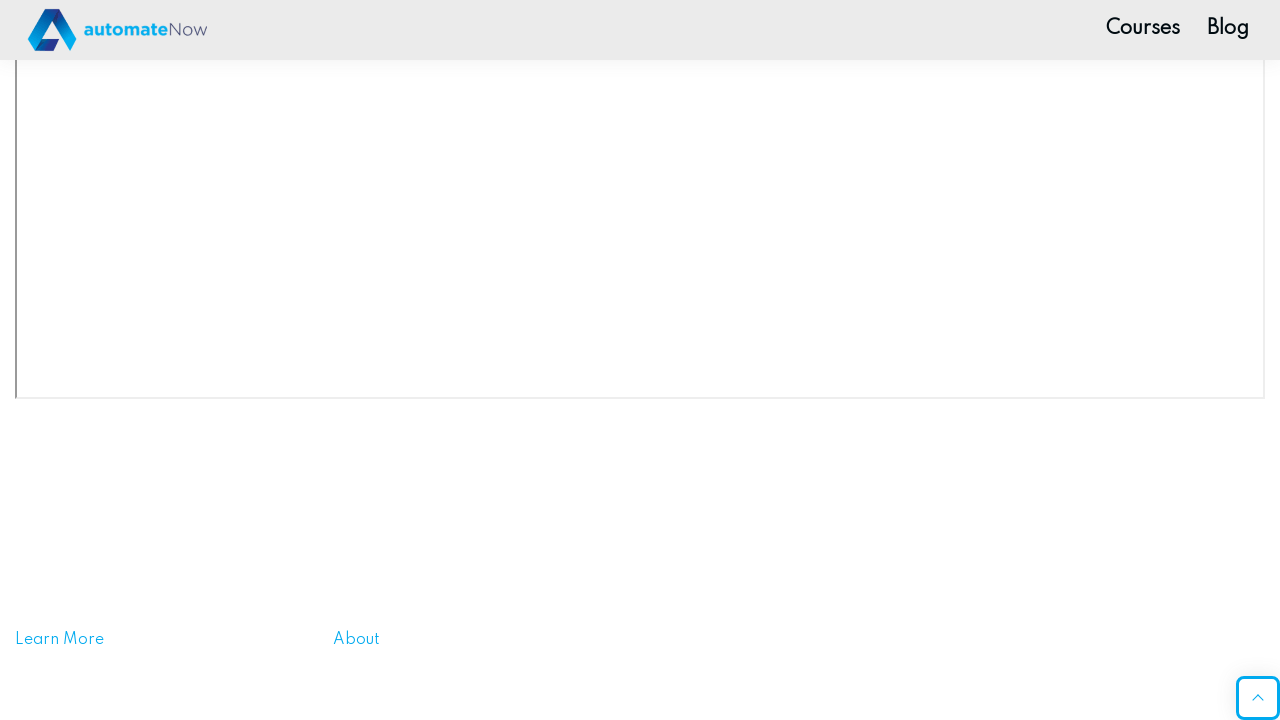